Tests editing a todo item by double-clicking and entering new text

Starting URL: https://demo.playwright.dev/todomvc

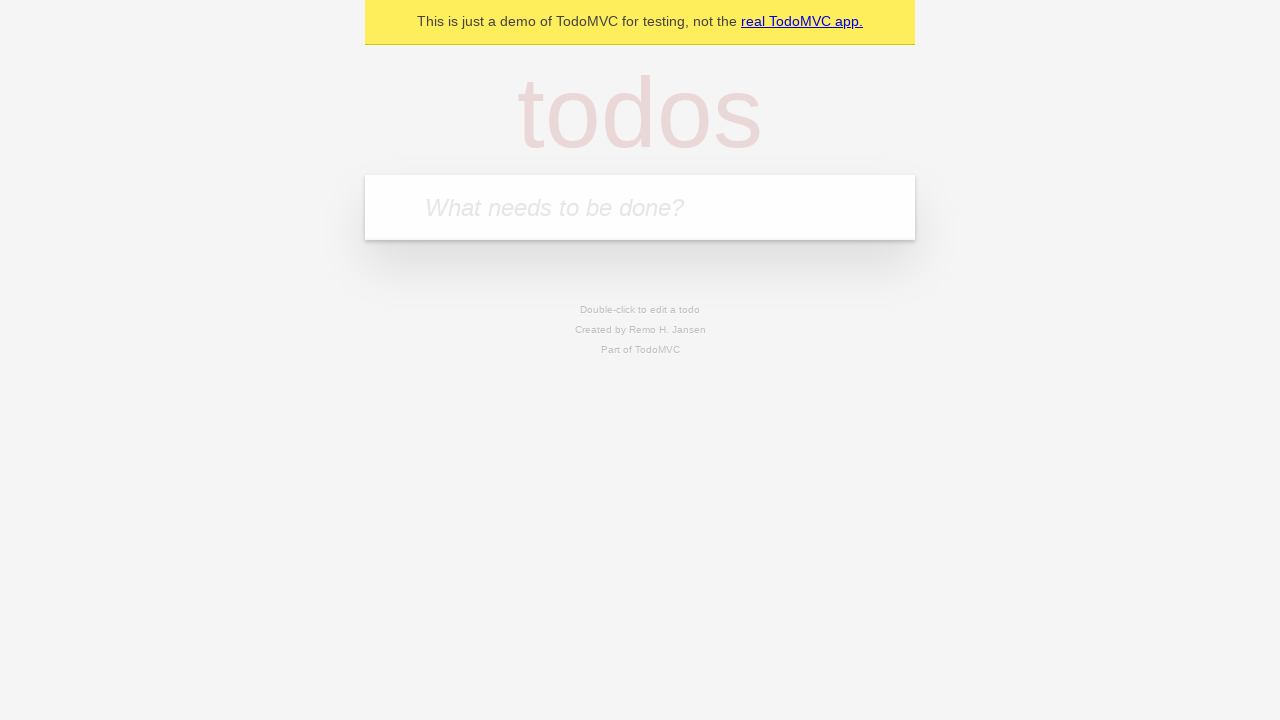

Filled todo input with 'buy some cheese' on internal:attr=[placeholder="What needs to be done?"i]
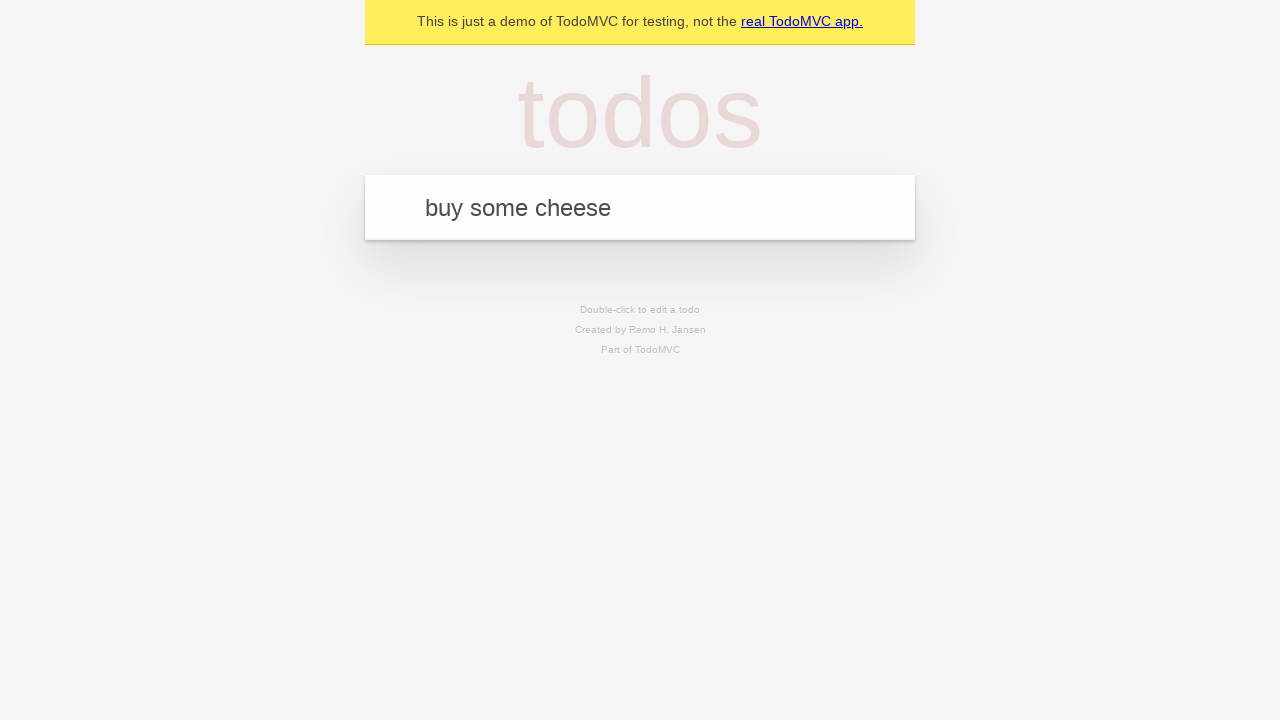

Pressed Enter to add first todo item on internal:attr=[placeholder="What needs to be done?"i]
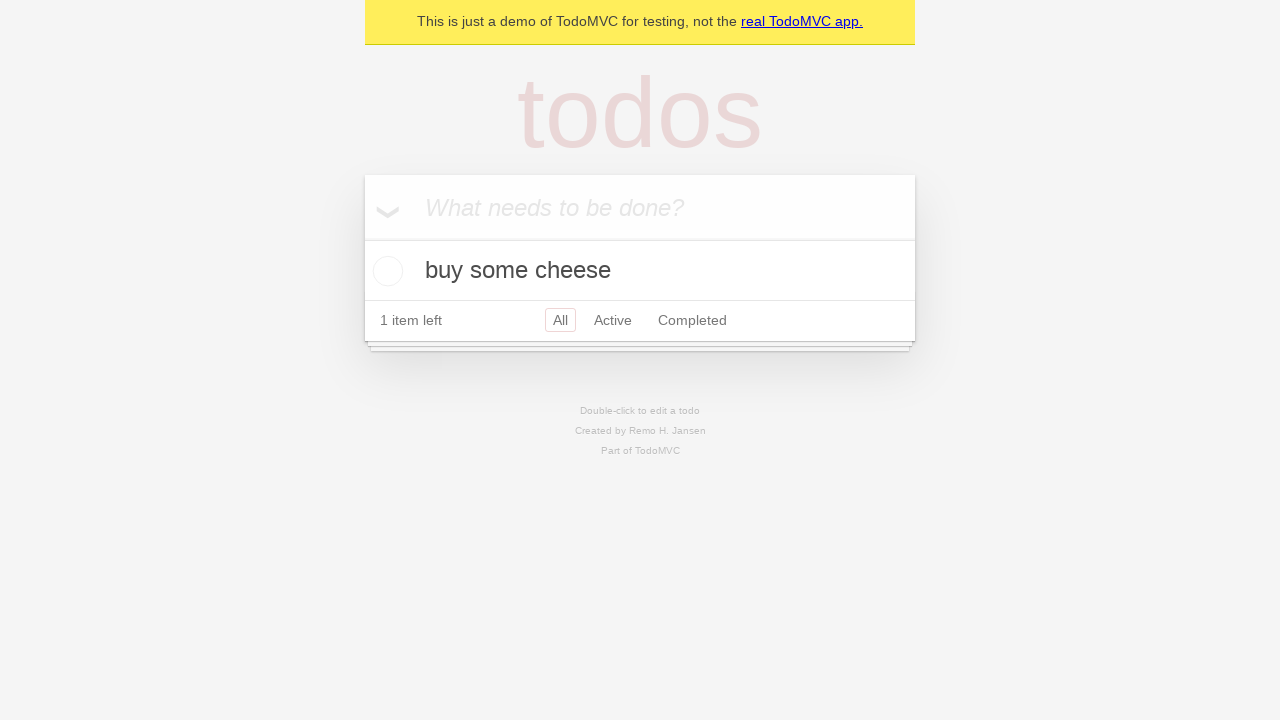

Filled todo input with 'feed the cat' on internal:attr=[placeholder="What needs to be done?"i]
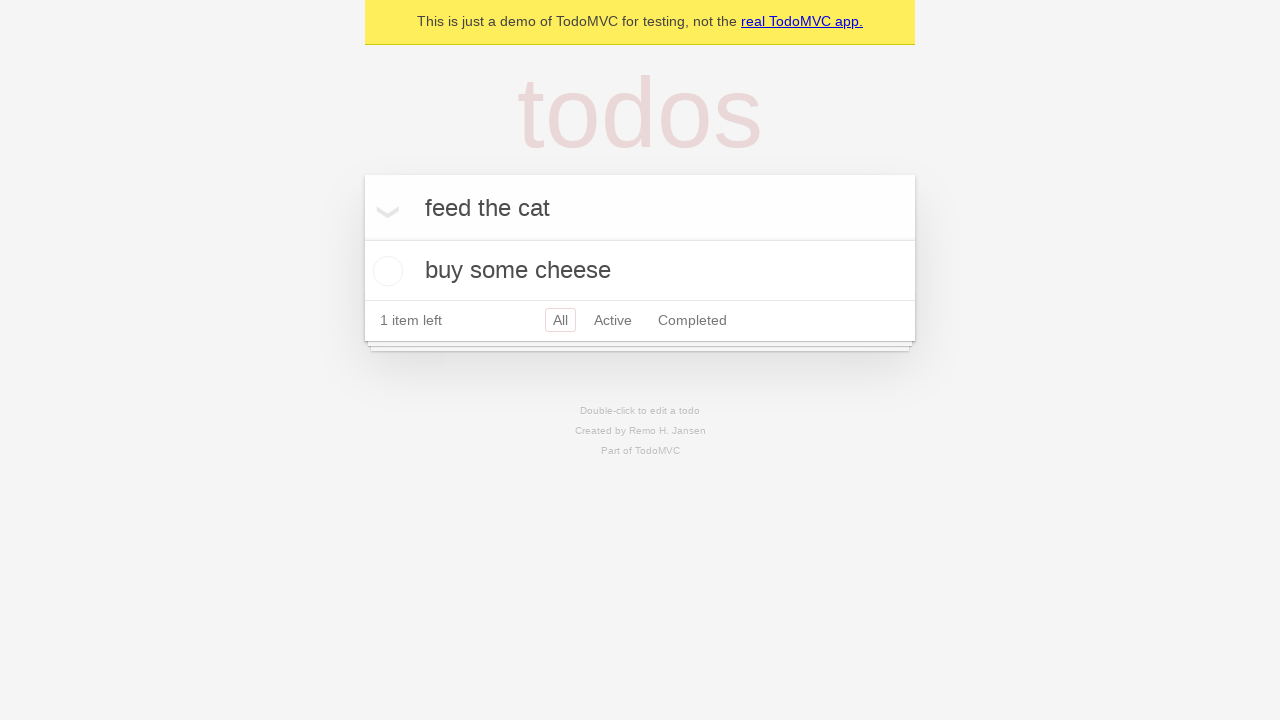

Pressed Enter to add second todo item on internal:attr=[placeholder="What needs to be done?"i]
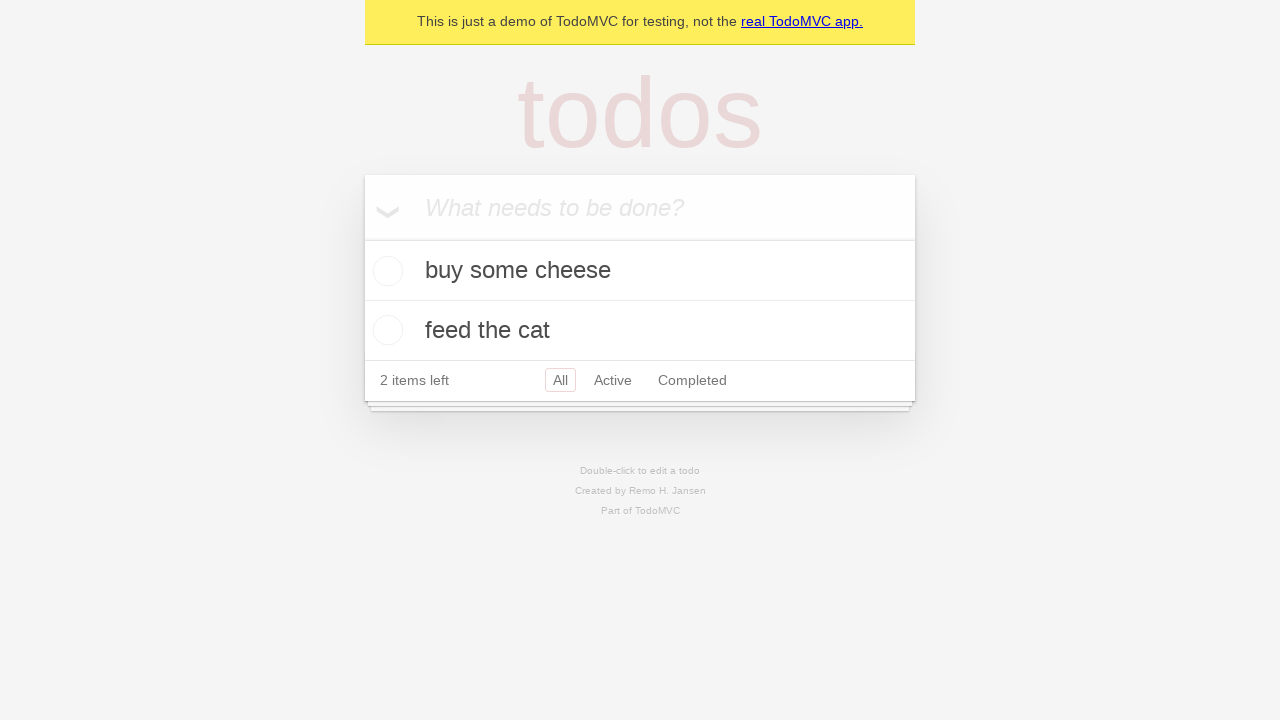

Filled todo input with 'book a doctors appointment' on internal:attr=[placeholder="What needs to be done?"i]
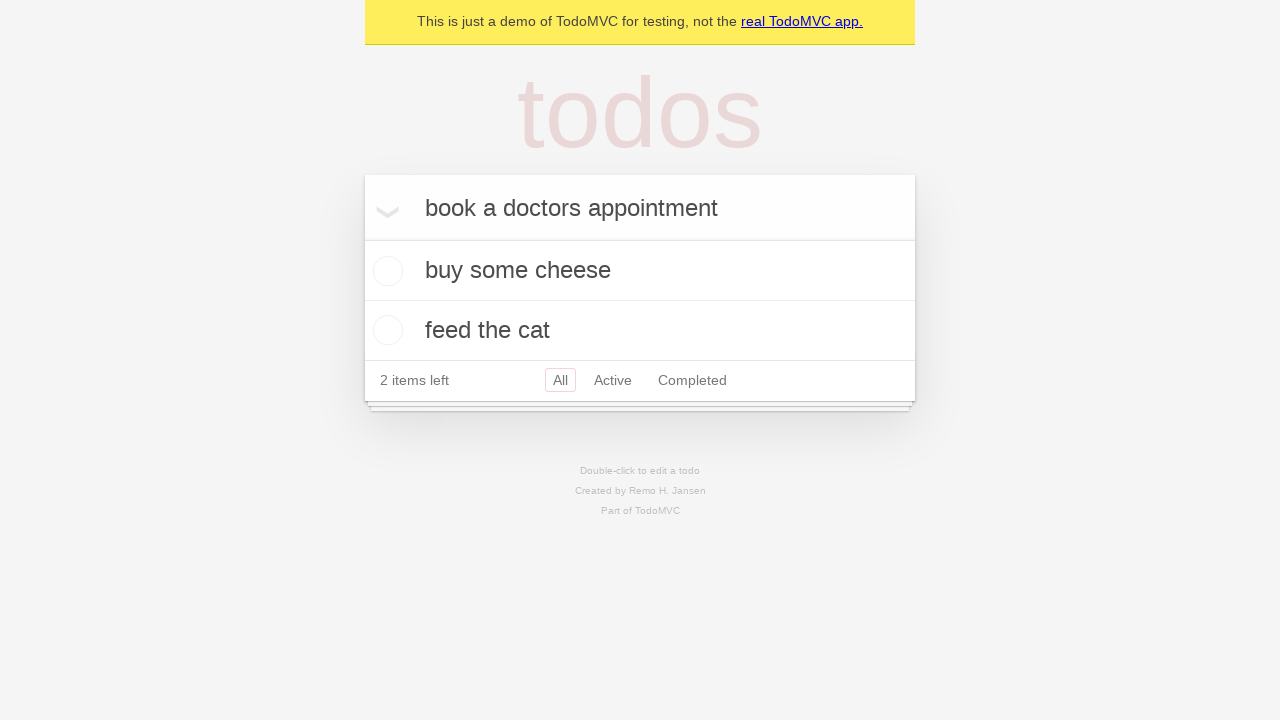

Pressed Enter to add third todo item on internal:attr=[placeholder="What needs to be done?"i]
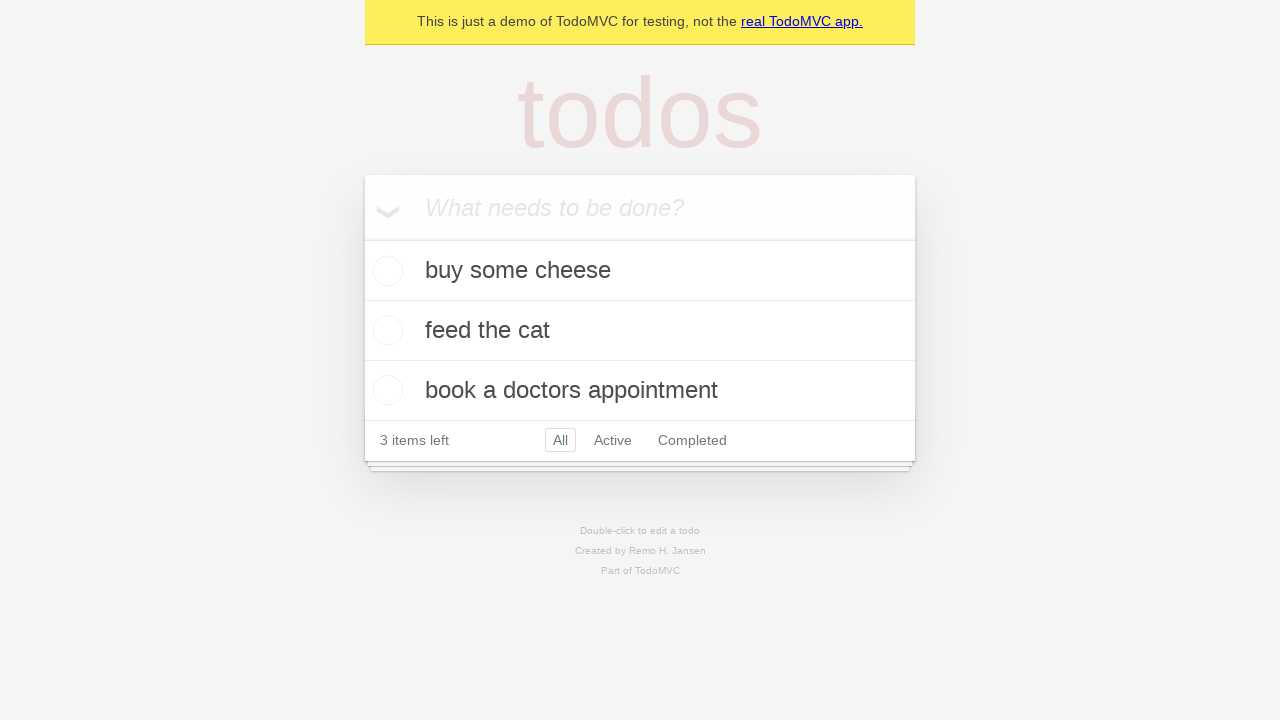

Double-clicked second todo item to enter edit mode at (640, 331) on [data-testid='todo-item'] >> nth=1
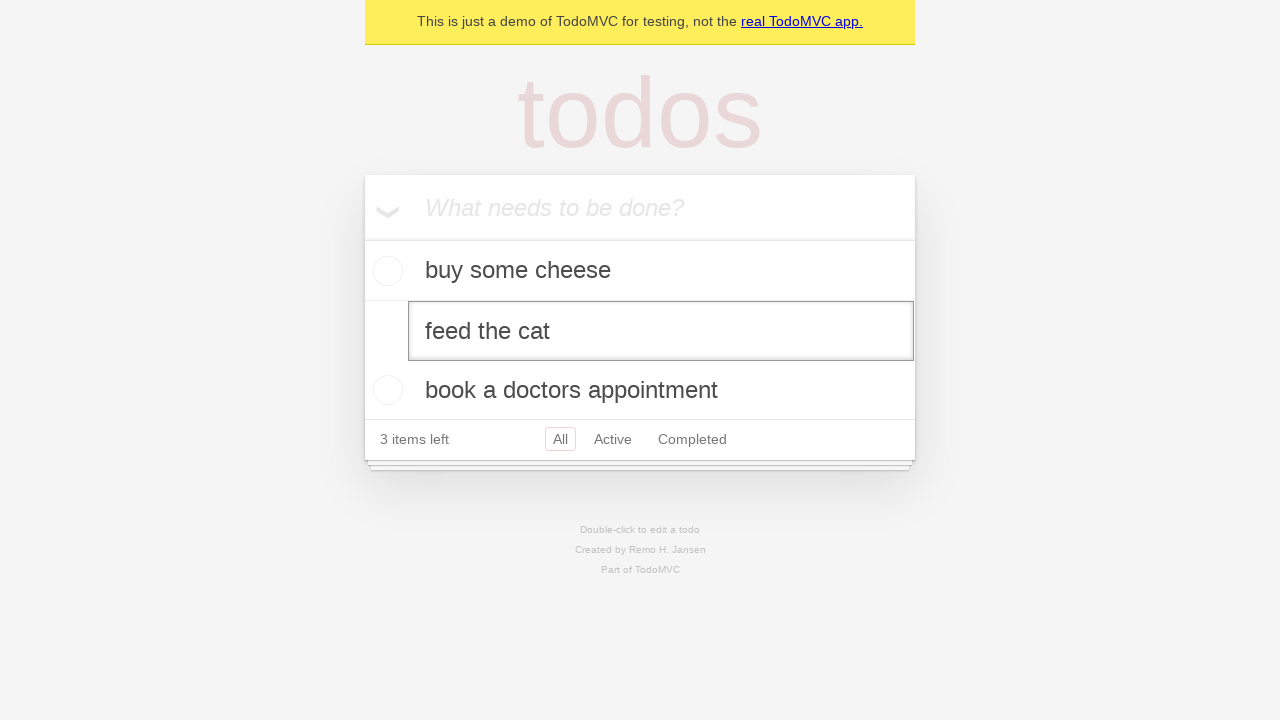

Filled edit field with 'buy some sausages' on [data-testid='todo-item'] >> nth=1 >> internal:role=textbox[name="Edit"i]
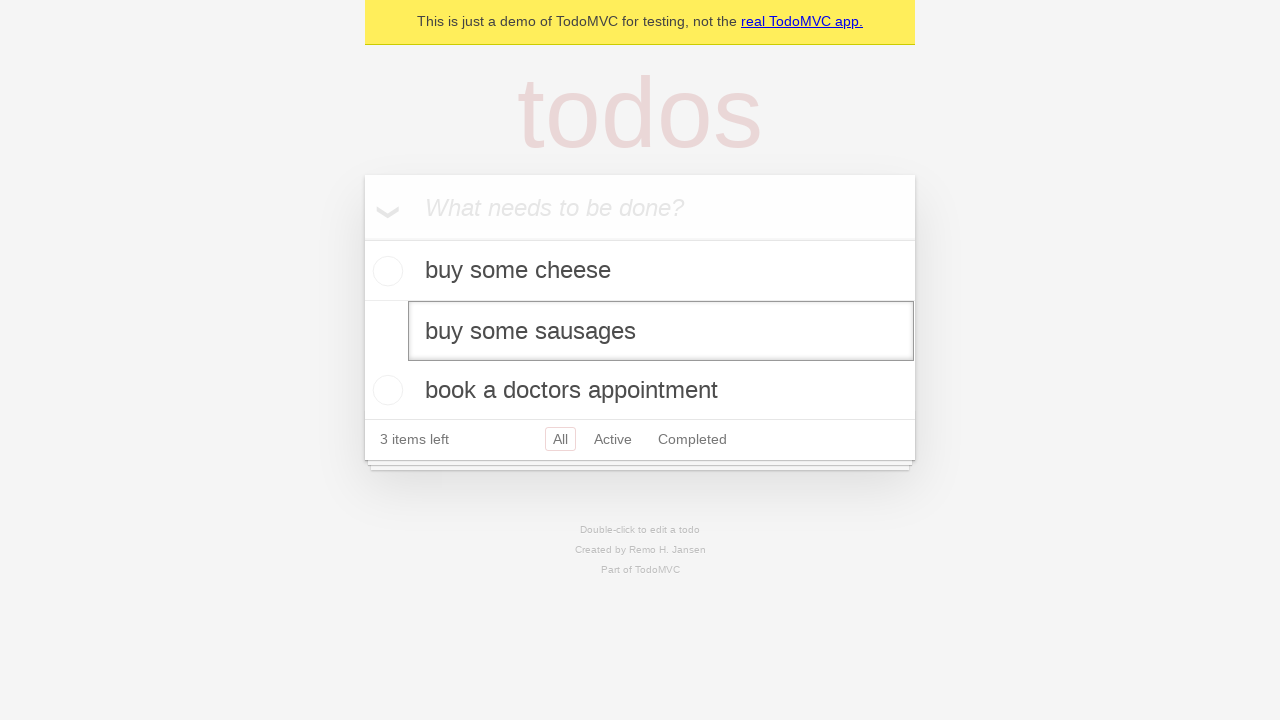

Pressed Enter to save edited todo item on [data-testid='todo-item'] >> nth=1 >> internal:role=textbox[name="Edit"i]
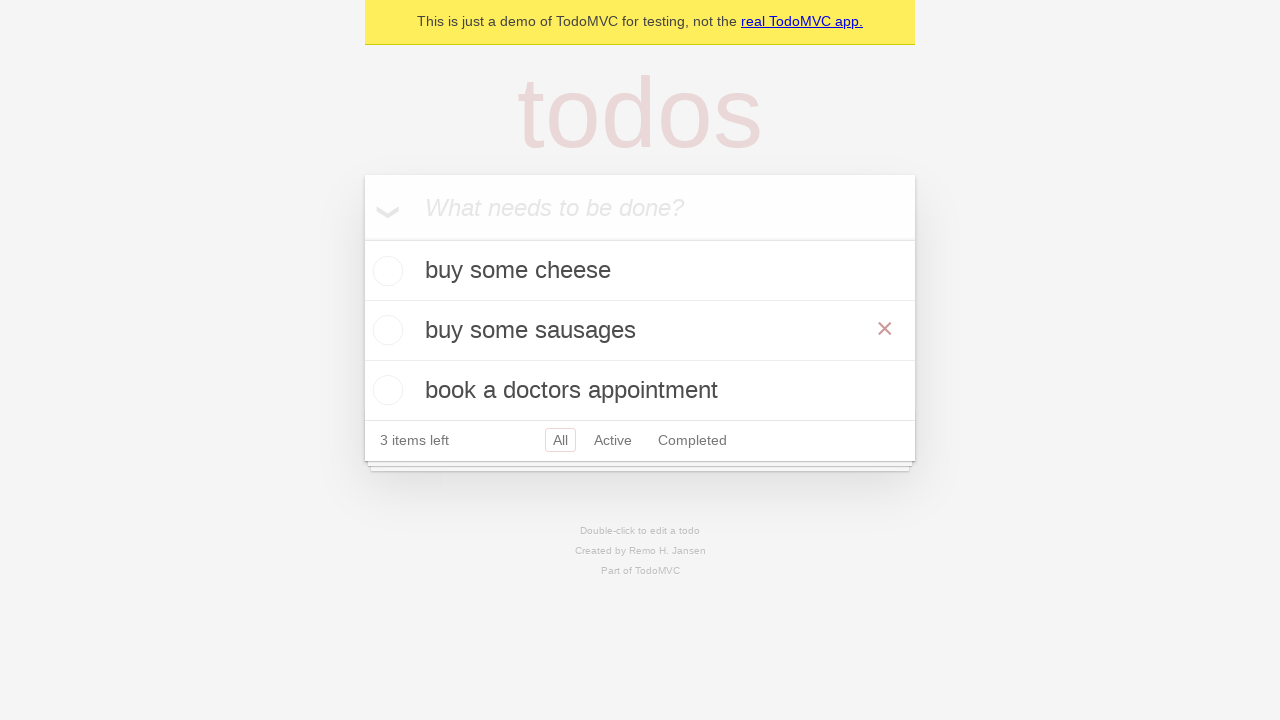

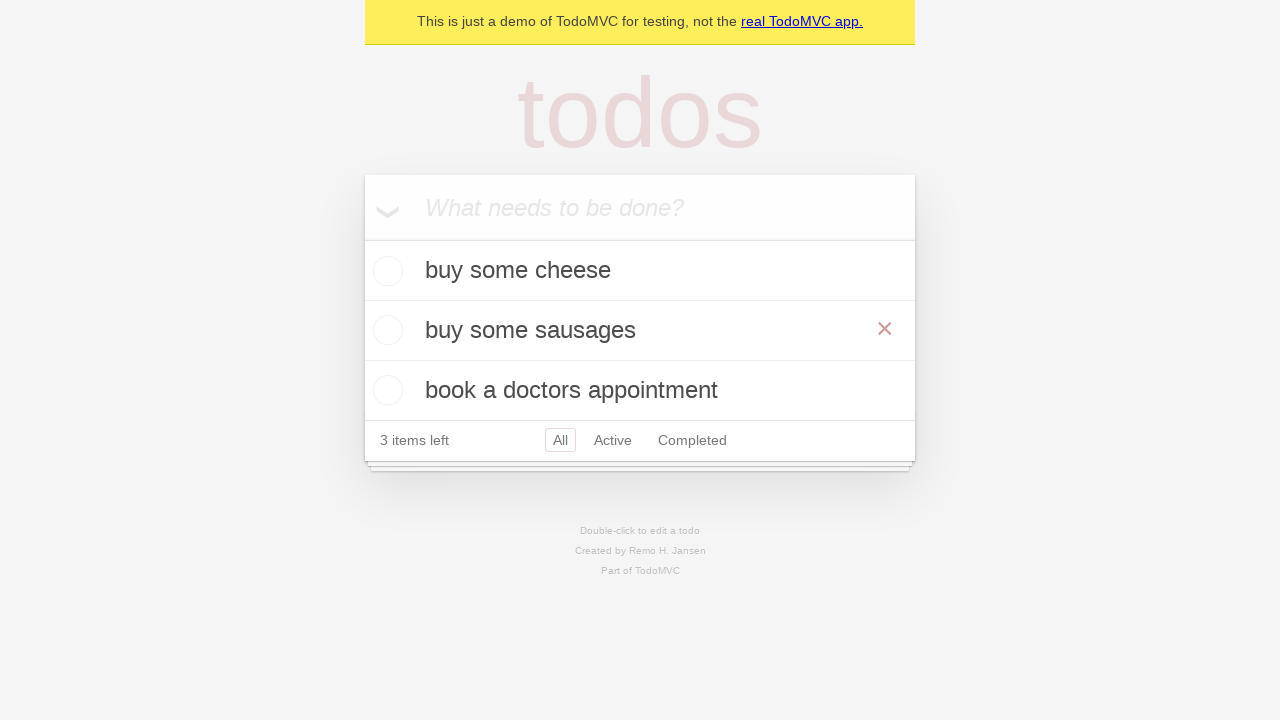